Tests the flight booking flow on BlazeDemo by searching for flights, identifying the cheapest flight from the results table, and selecting it.

Starting URL: https://blazedemo.com/

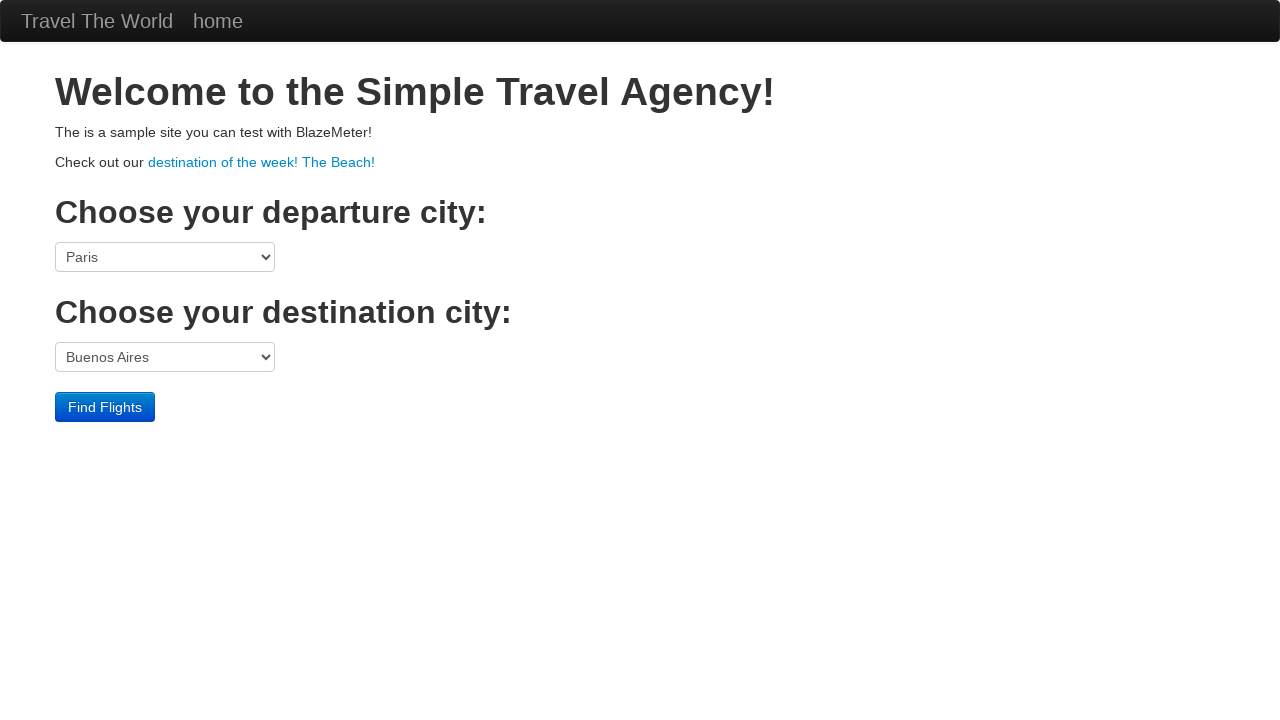

Clicked 'Find Flights' button to search for available flights at (105, 407) on input[value='Find Flights']
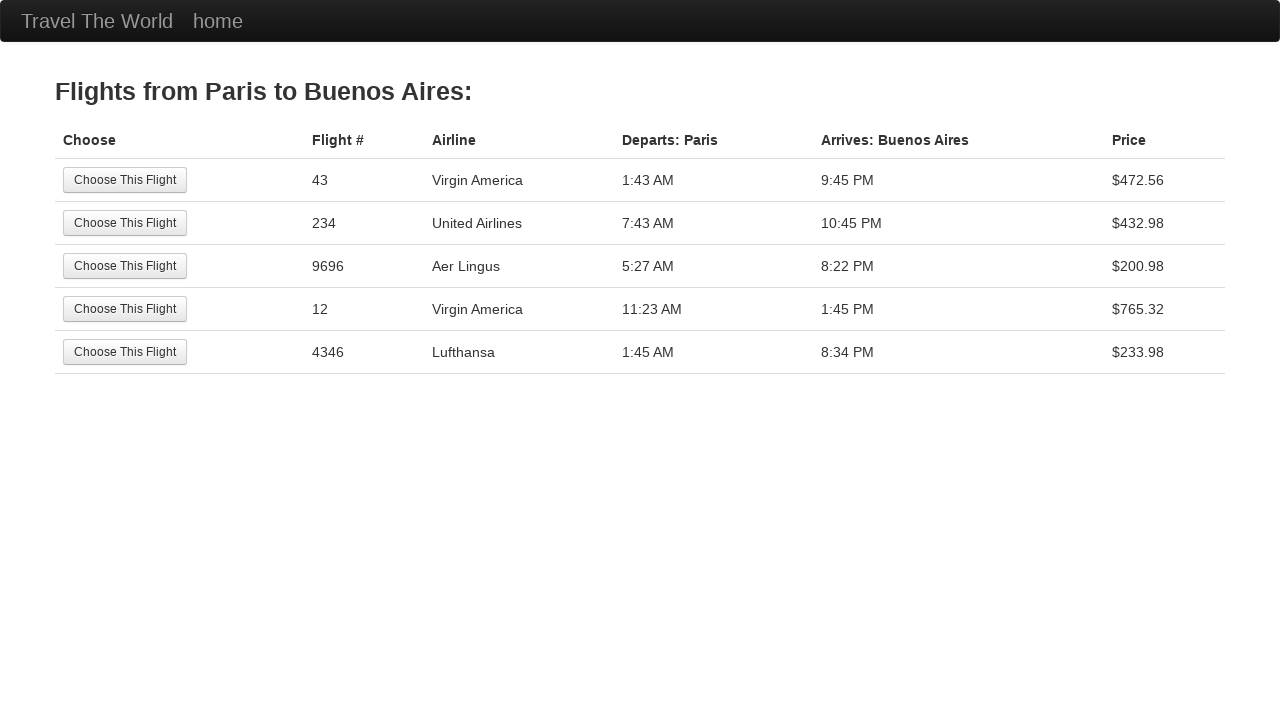

Flight results table loaded successfully
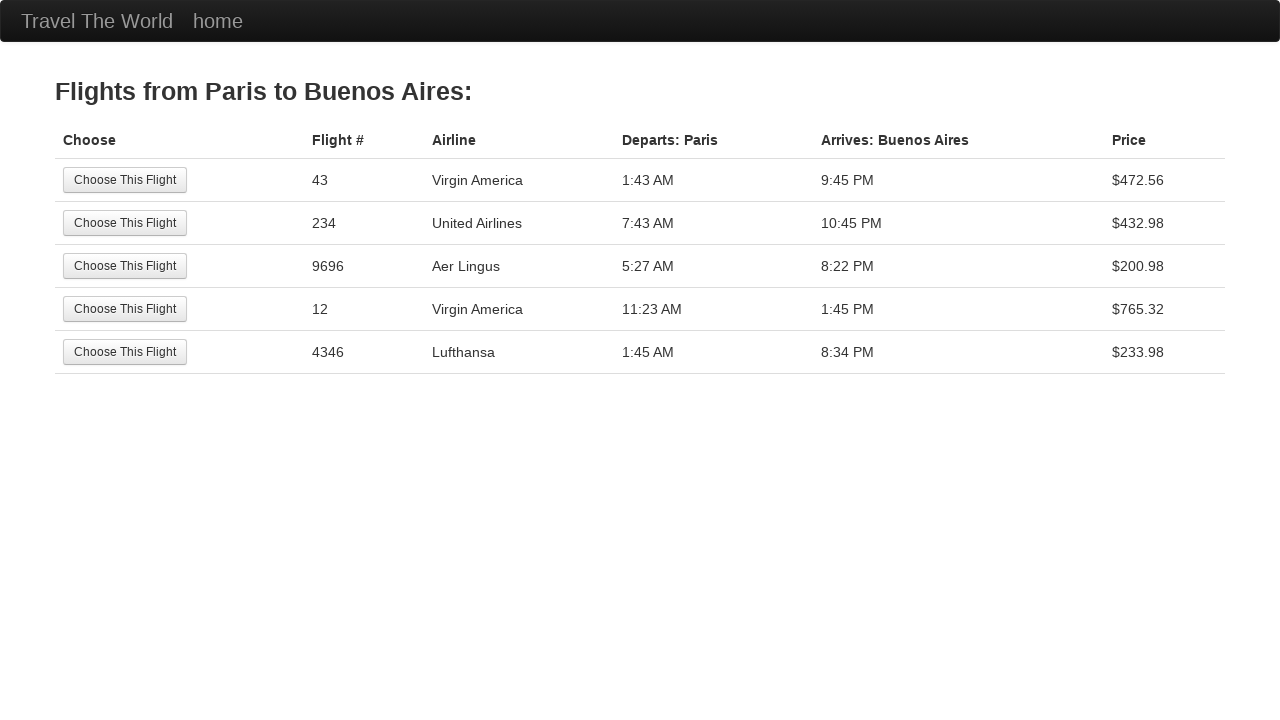

Retrieved all price cells from the flight results table
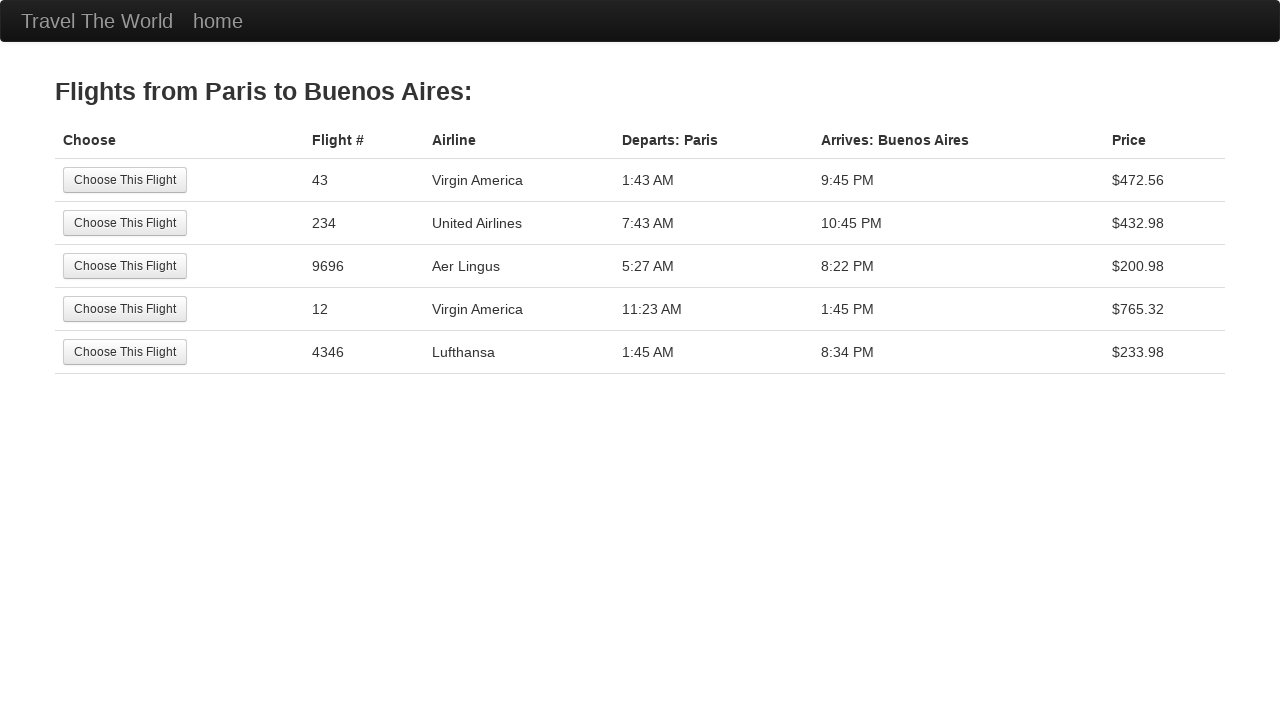

Identified cheapest flight with price $200.98 at index 3
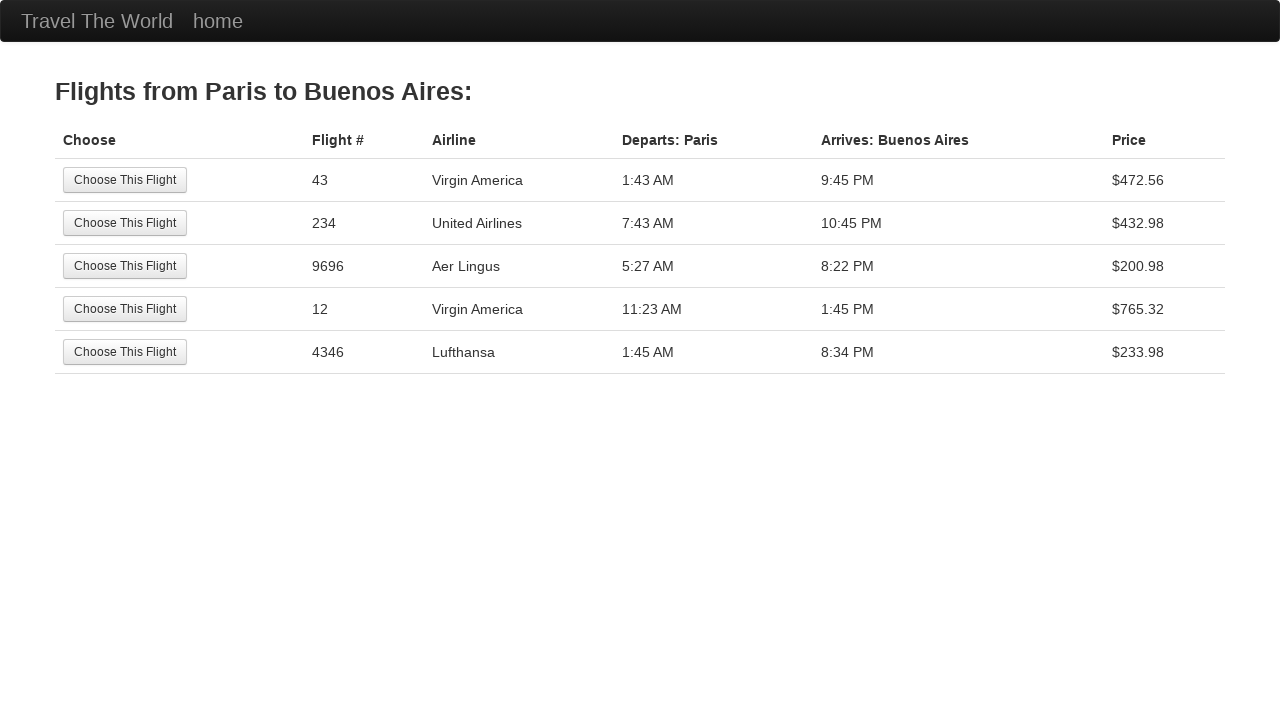

Clicked 'Choose This Flight' button for the cheapest flight ($200.98) at (125, 266) on (//input[@value='Choose This Flight'])[3]
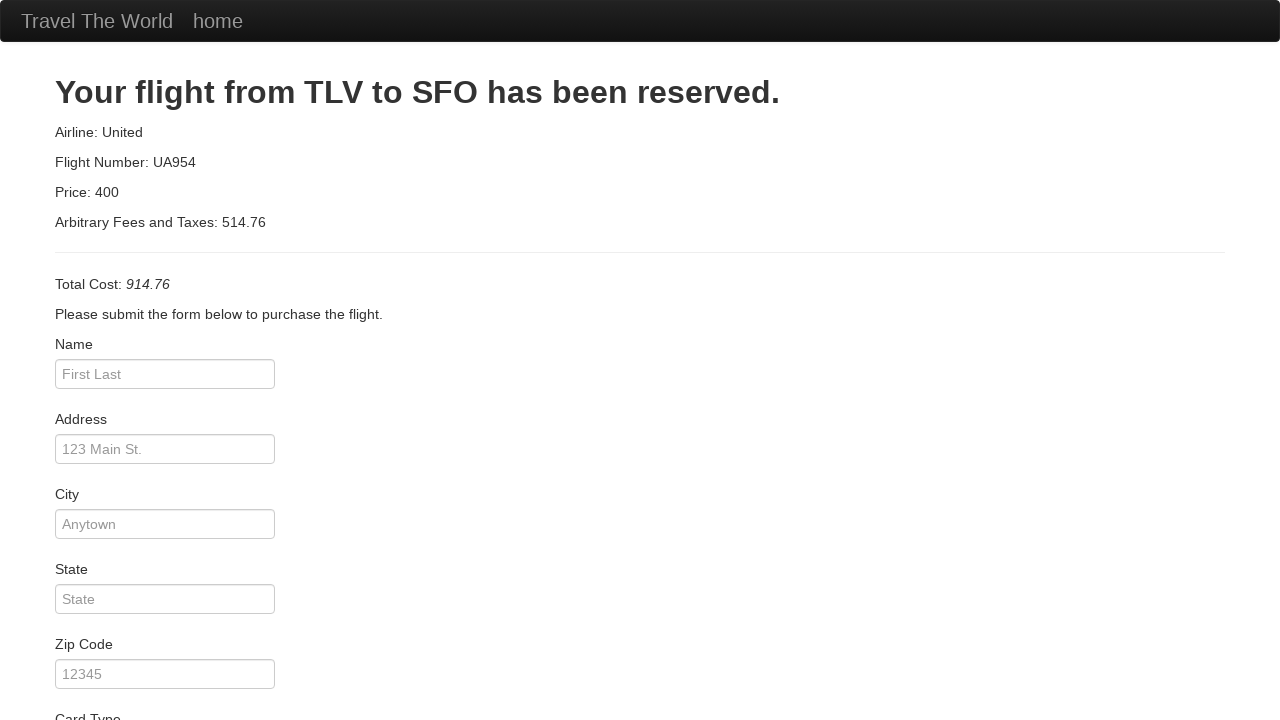

Purchase page loaded after selecting the cheapest flight
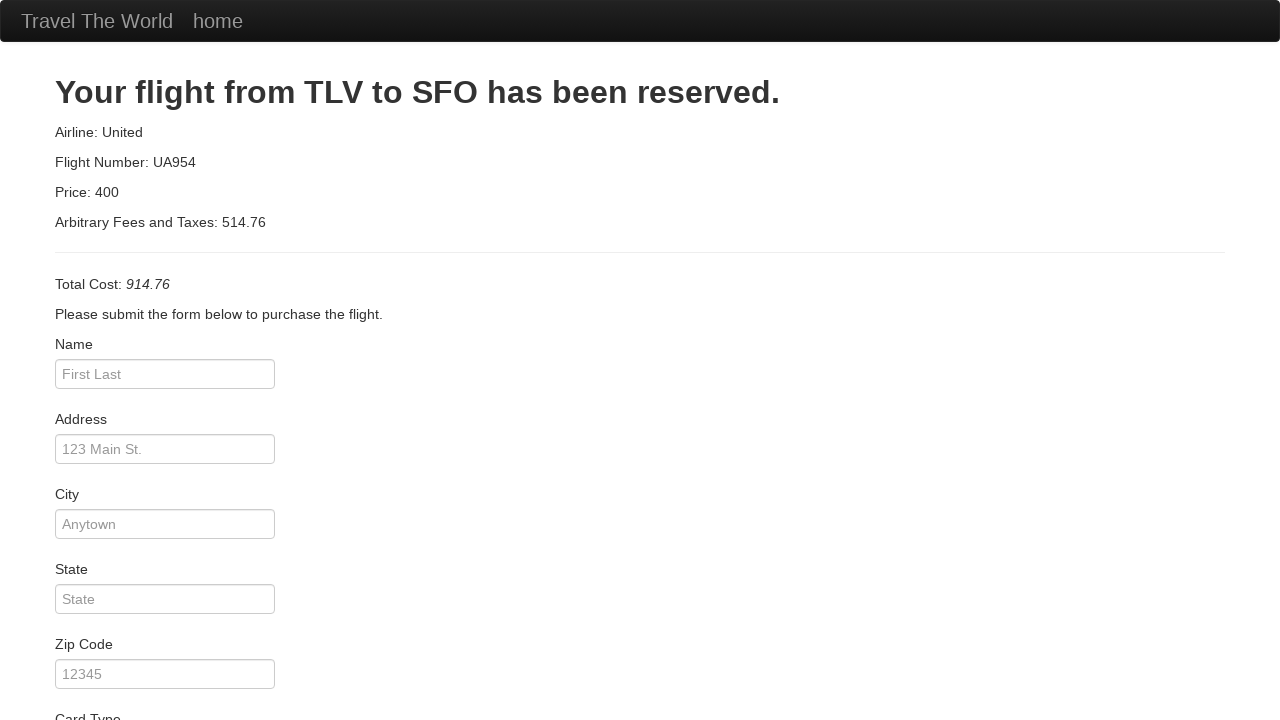

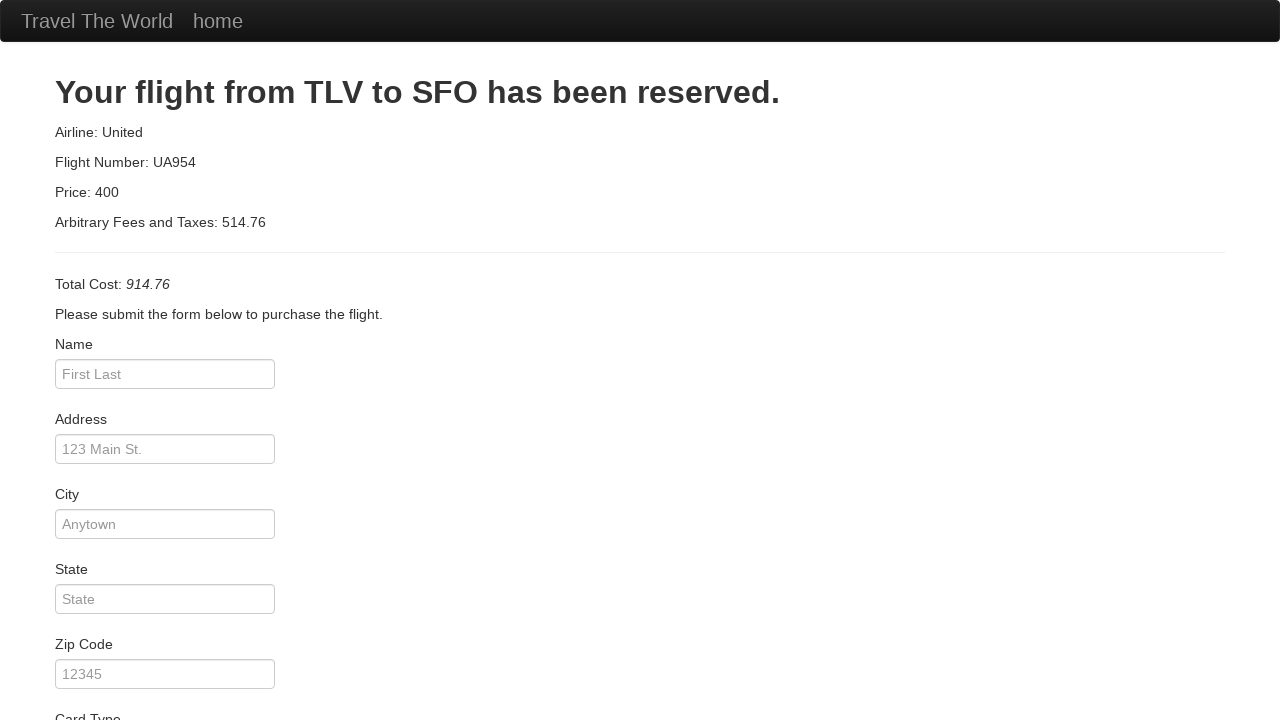